Verifies that the page title does NOT equal "imperio moveis" (case insensitive)

Starting URL: https://www.lojasimperio.com.br/

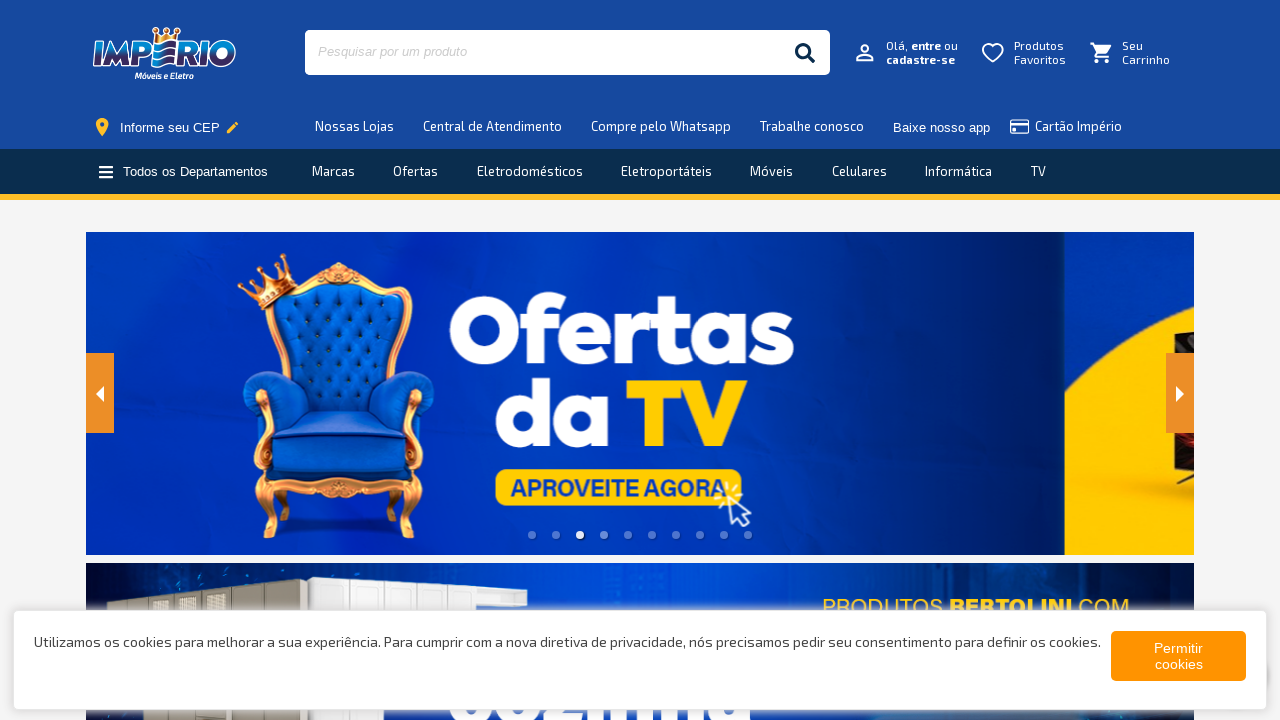

Waited for page to reach domcontentloaded state
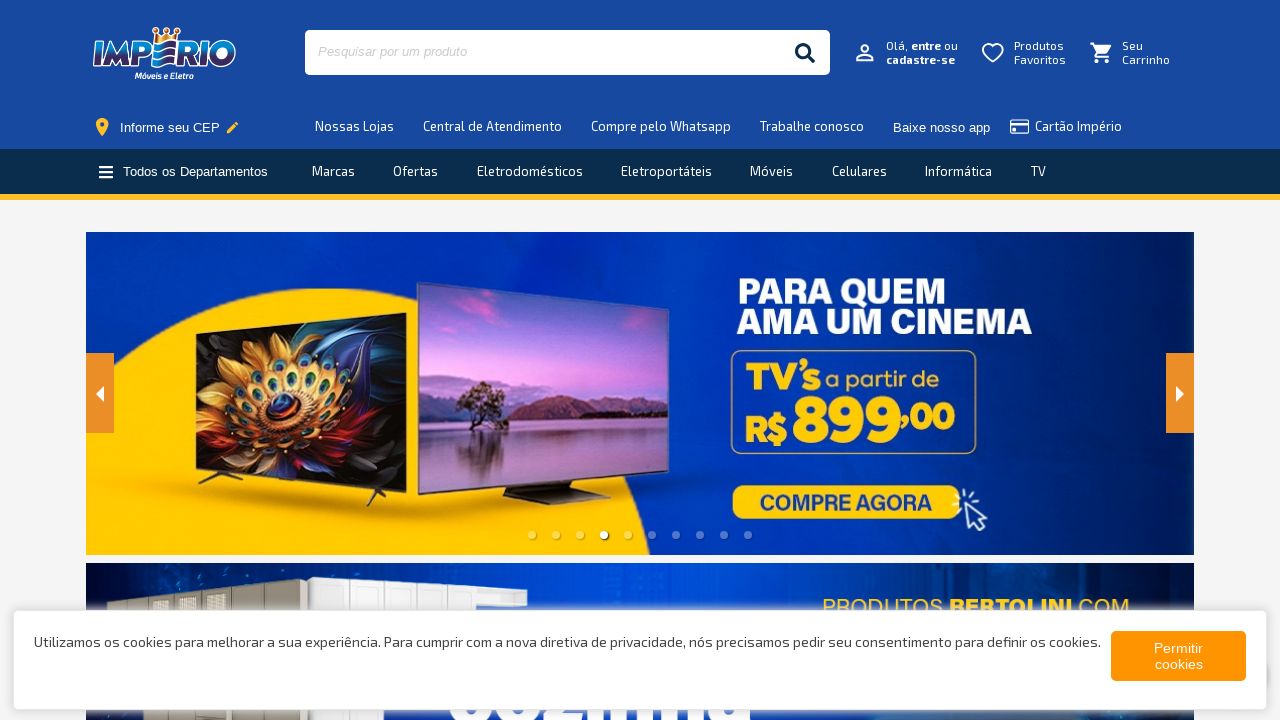

Retrieved page title: 'Império Móveis e Eletro | Aqui seu dinheiro reina'
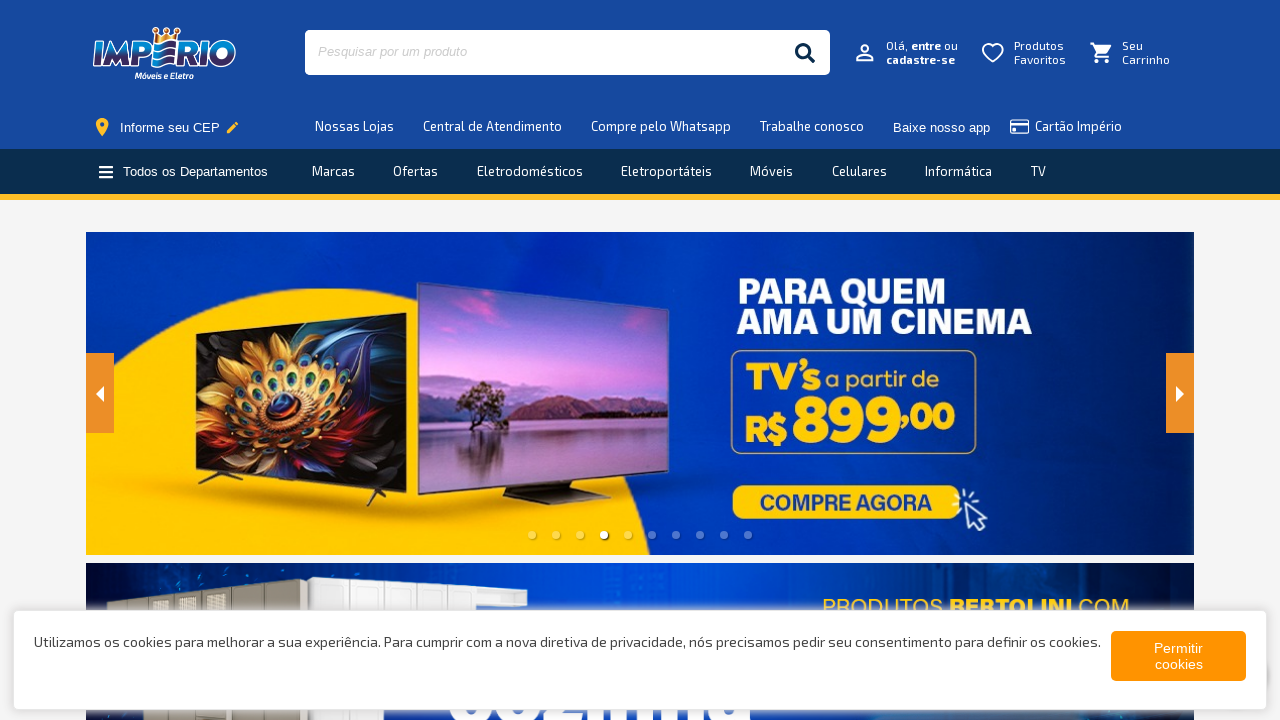

Asserted that page title does NOT equal 'imperio moveis' (case insensitive)
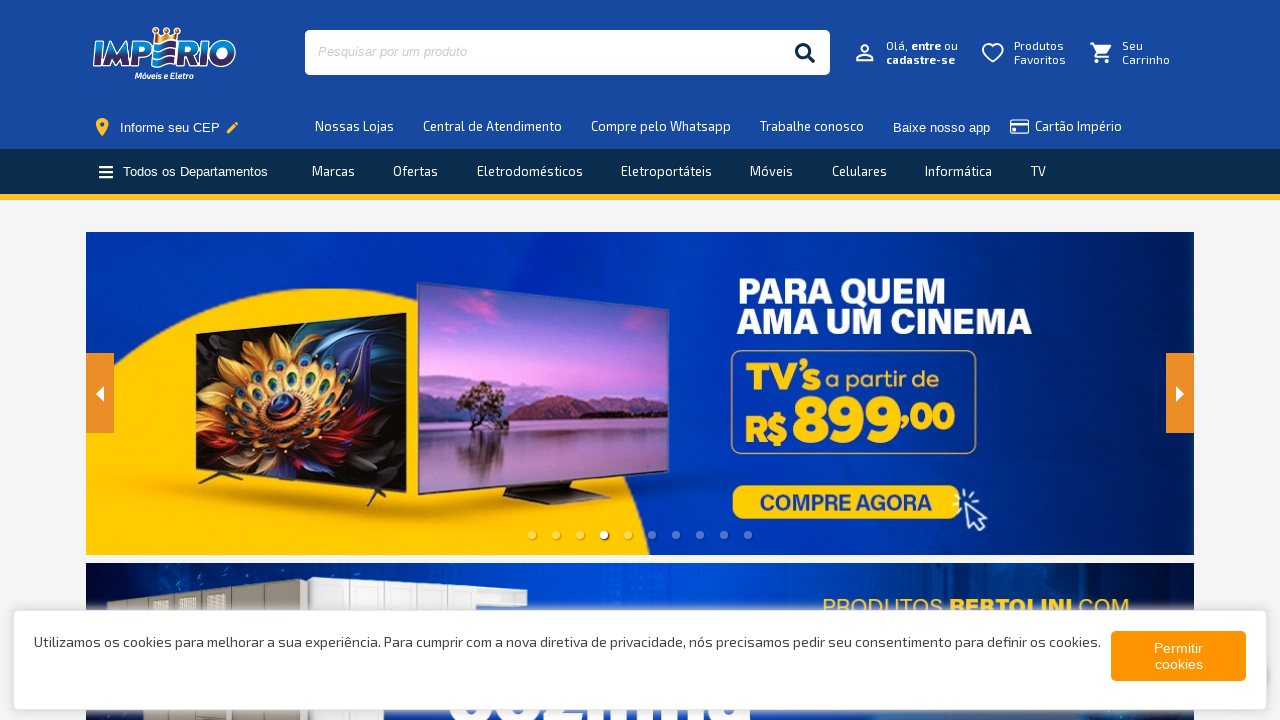

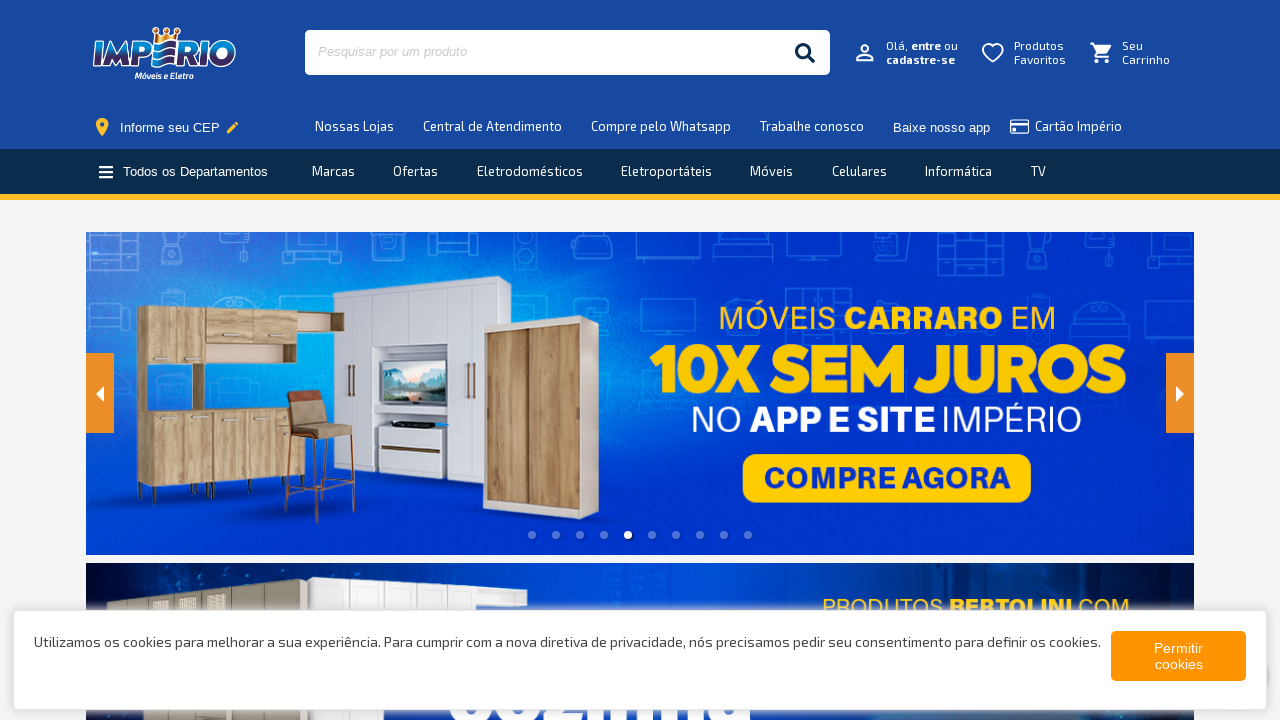